Tests that the form rejects age values greater than 150

Starting URL: https://davi-vert.vercel.app/index.html

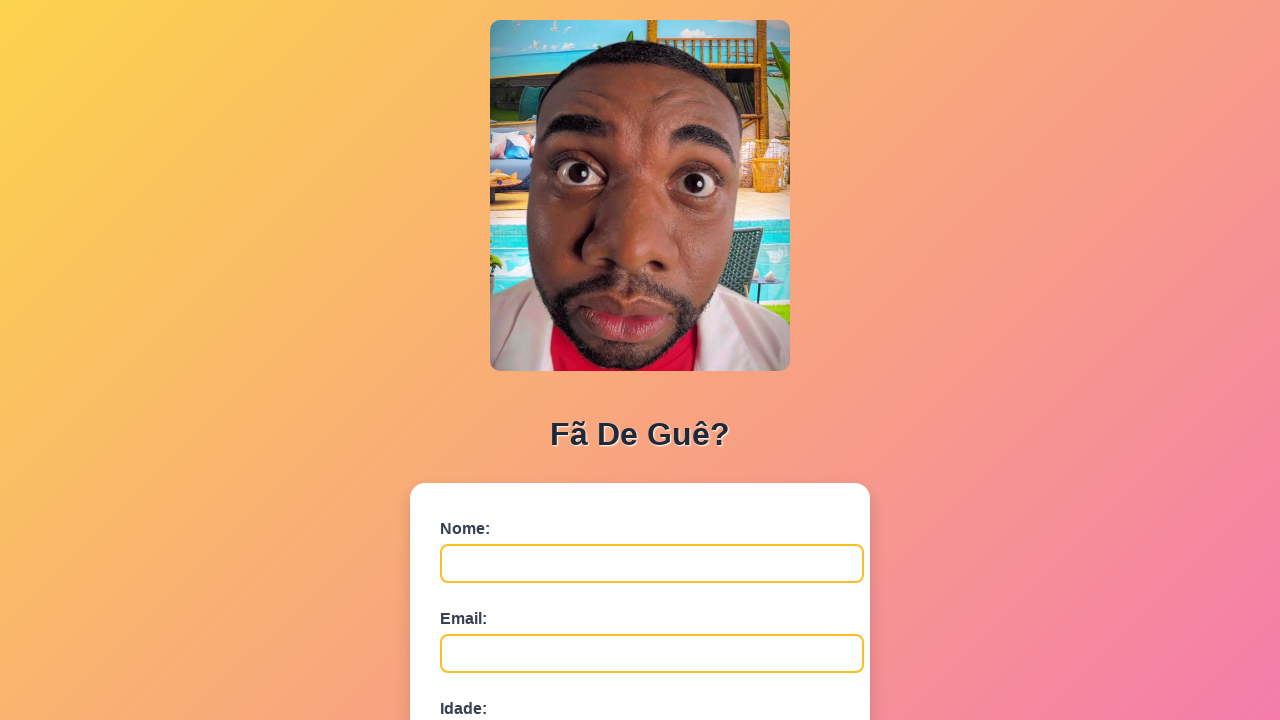

Cleared localStorage
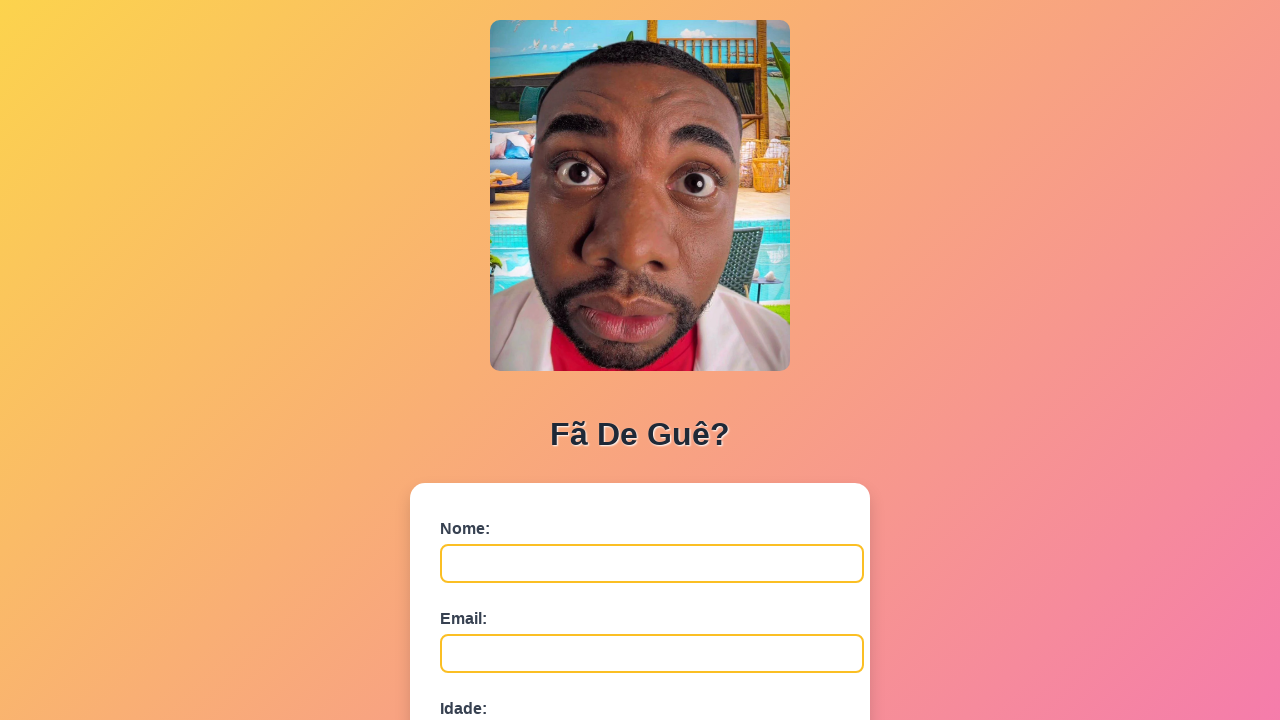

Waited for name field to be ready
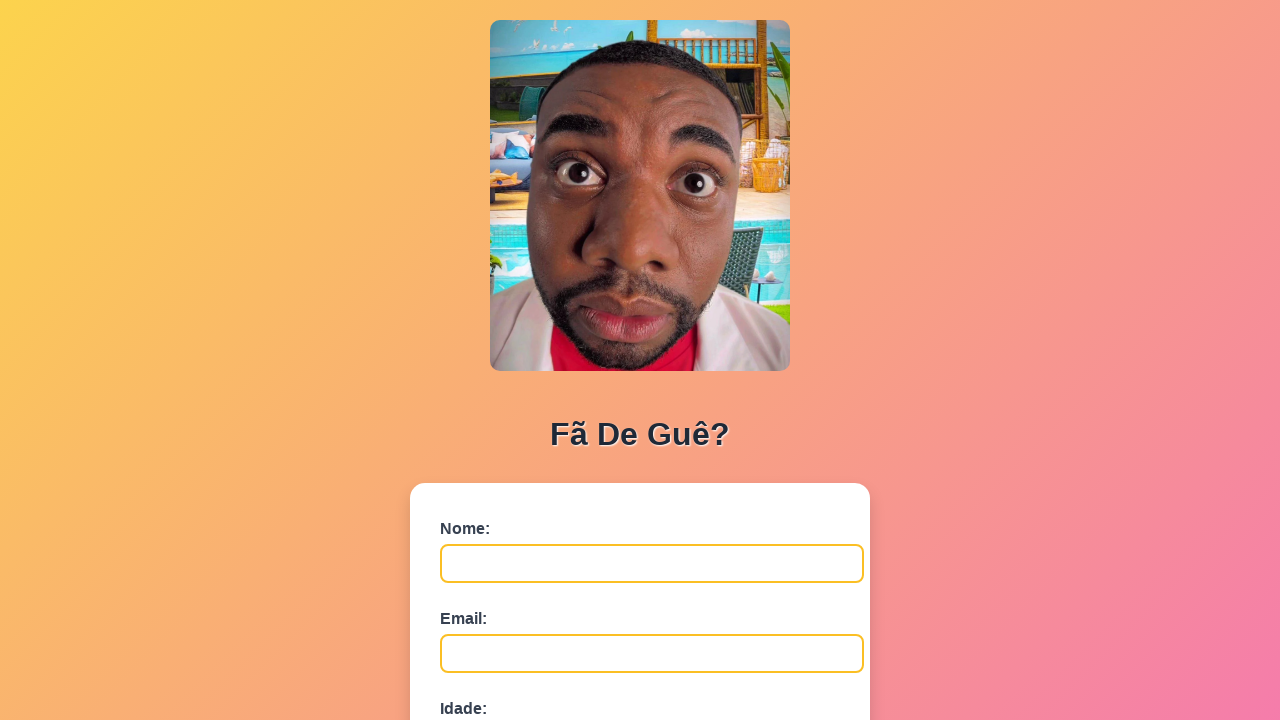

Filled name field with 'Carlos Oliveira' on #nome
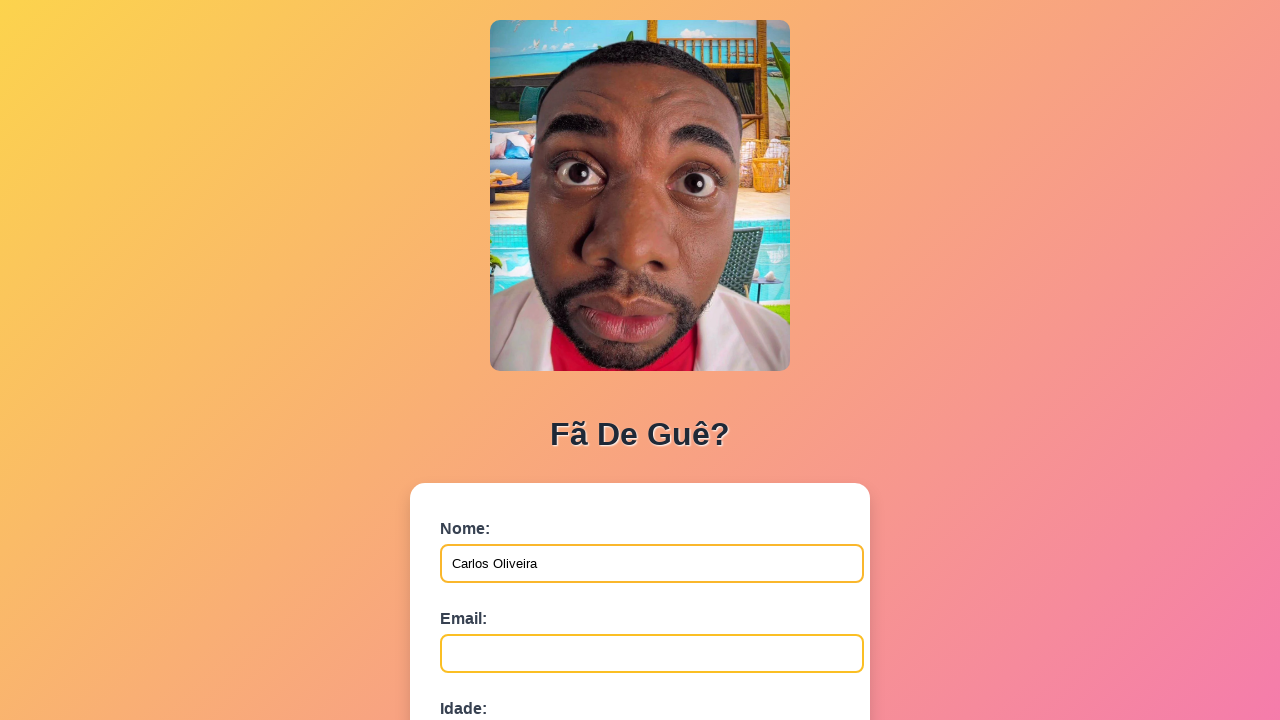

Filled email field with 'carlos.oliveira@test.com' on #email
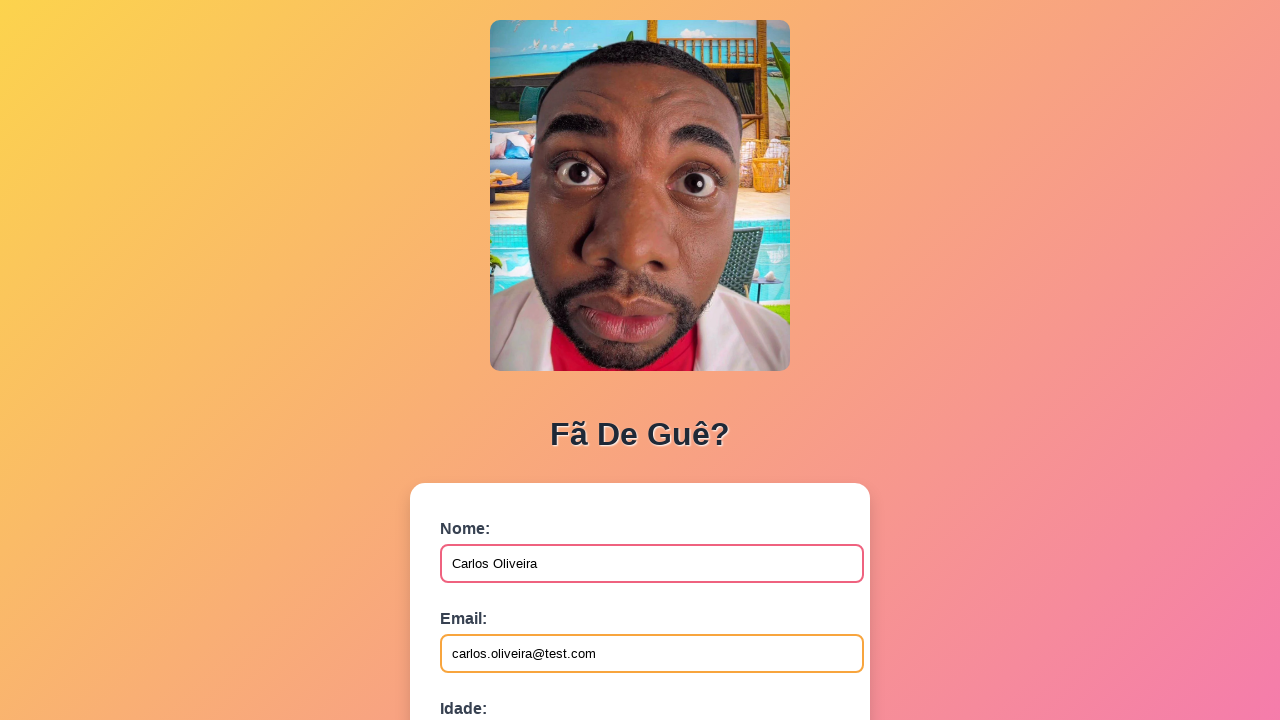

Filled age field with '151' (exceeds maximum of 150) on #idade
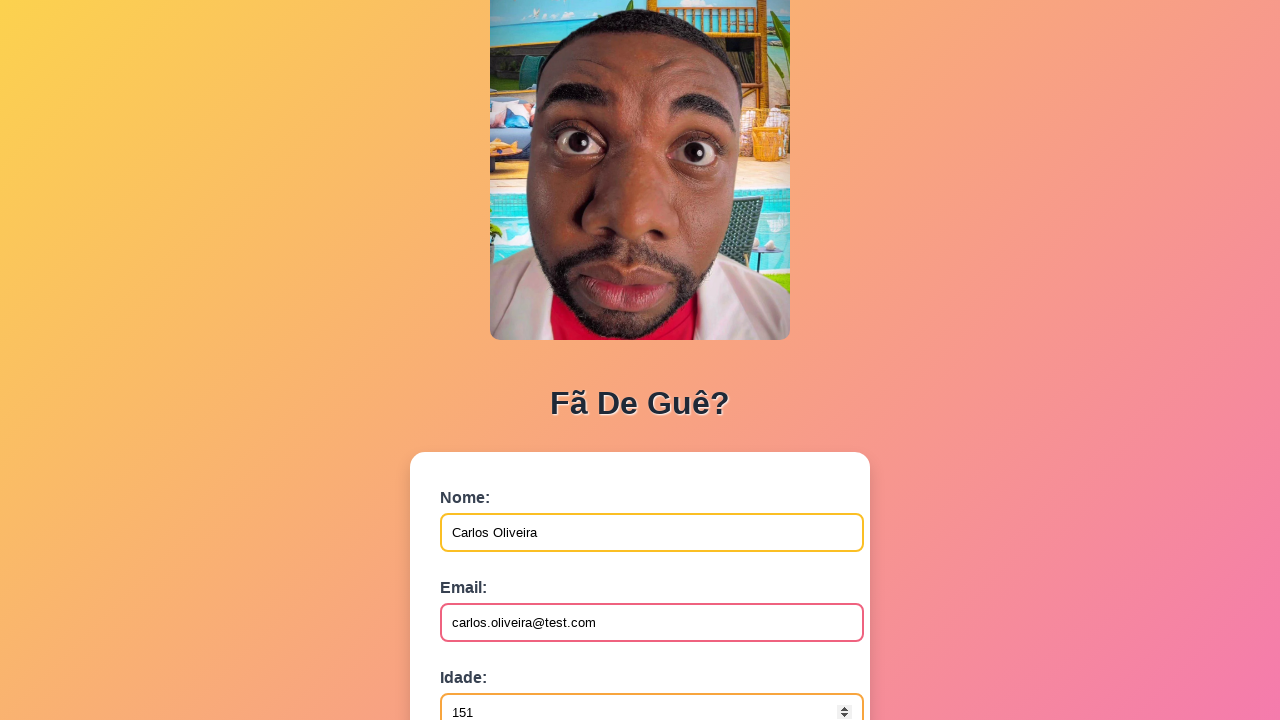

Clicked submit button at (490, 569) on button[type='submit']
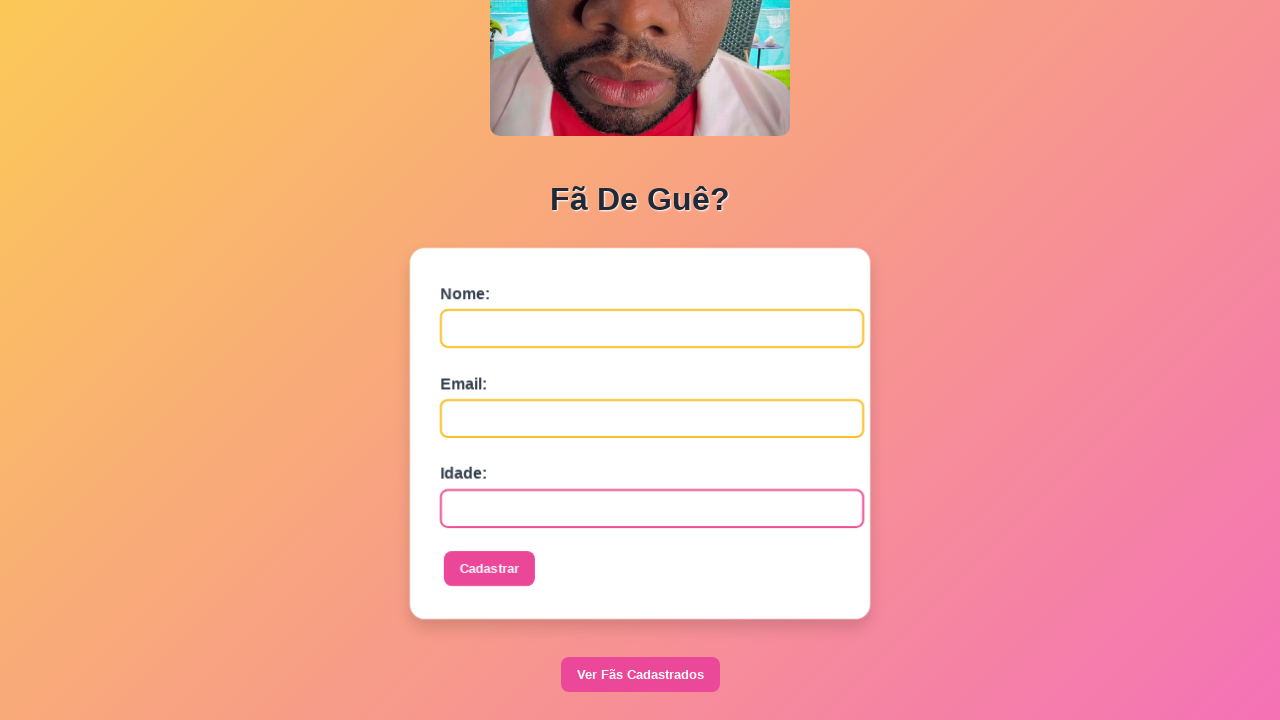

Set up dialog handler to accept alerts
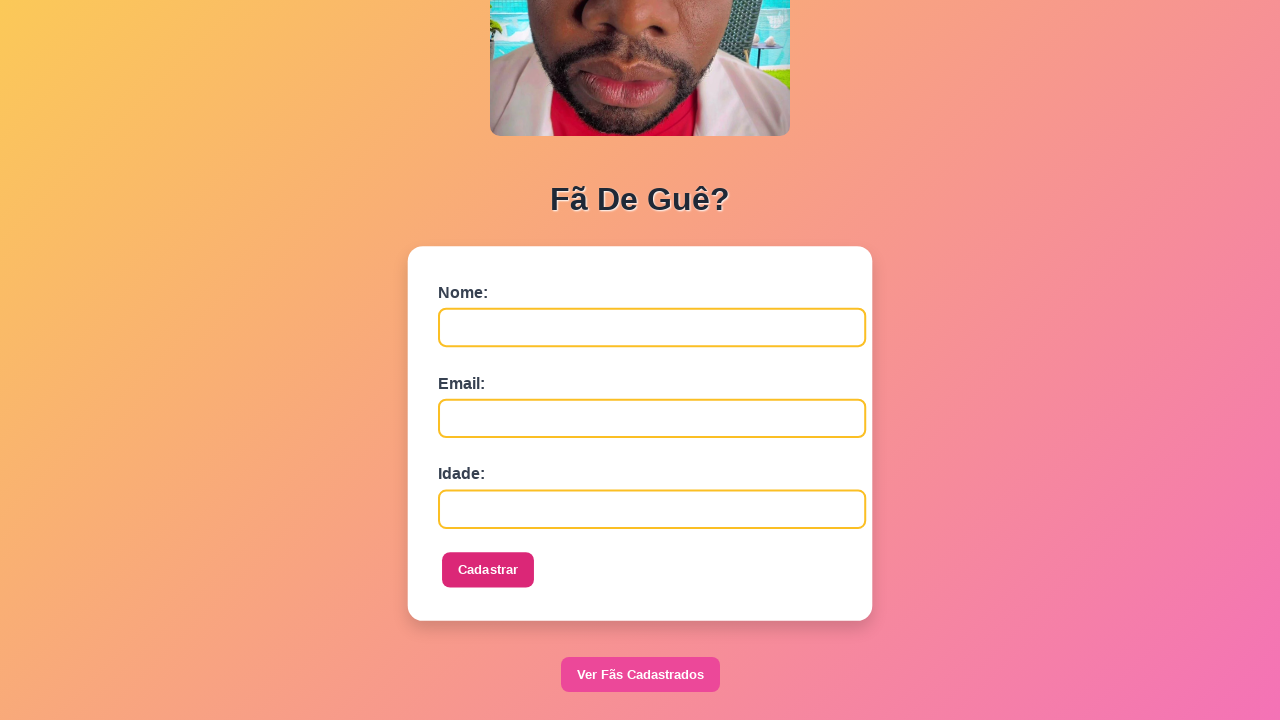

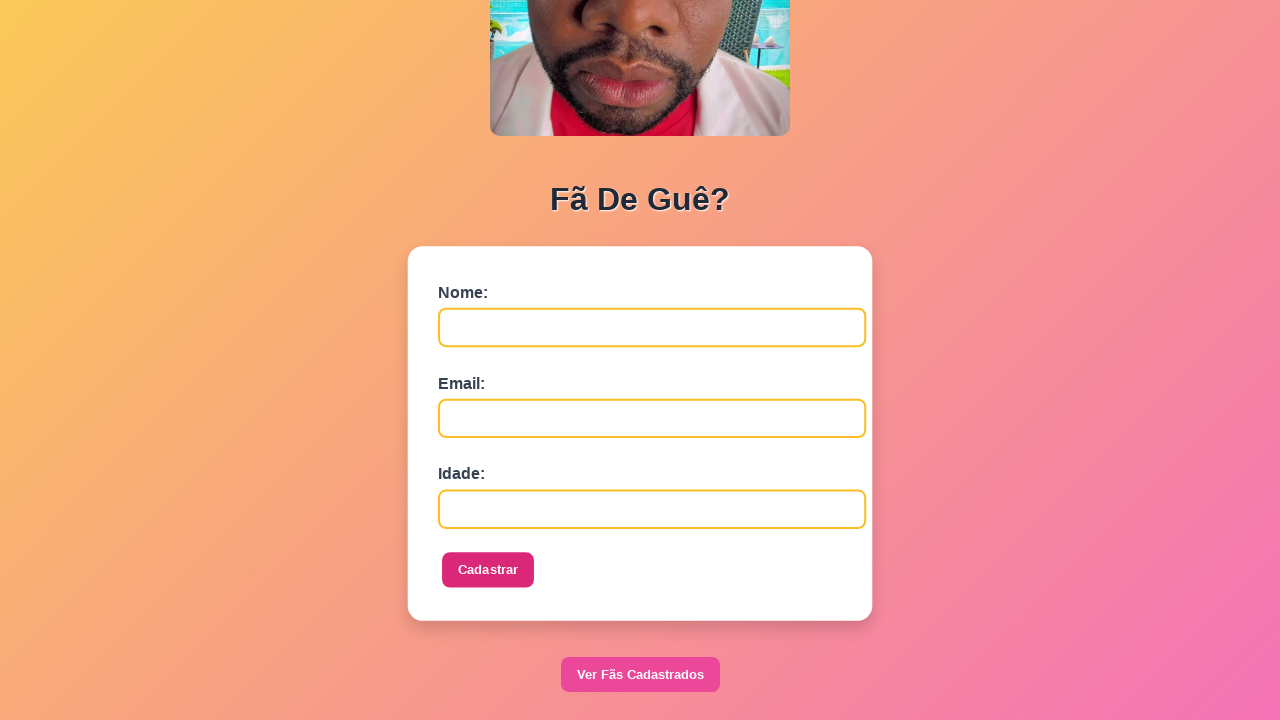